Tests drag-and-drop functionality on jQueryUI demo page by dragging an element onto a drop target within an iframe, then navigates to the Dialog demo page.

Starting URL: https://jqueryui.com/droppable/

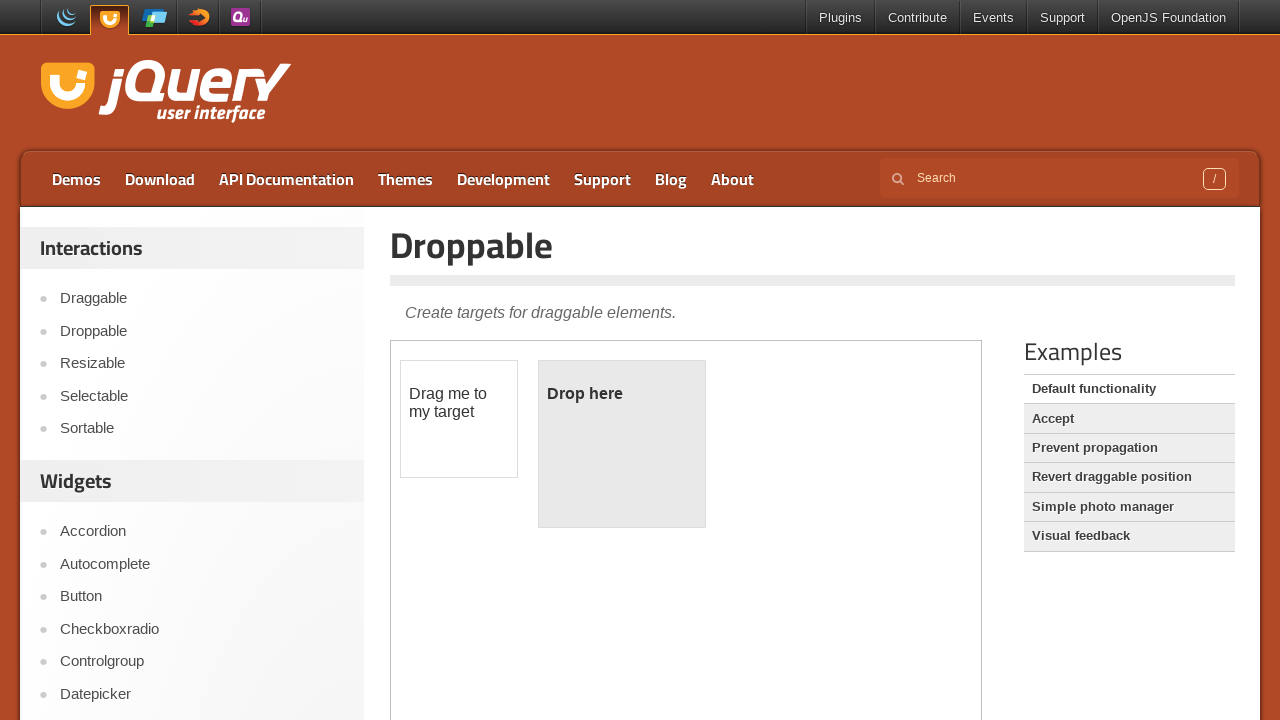

Located iframe containing drag and drop demo
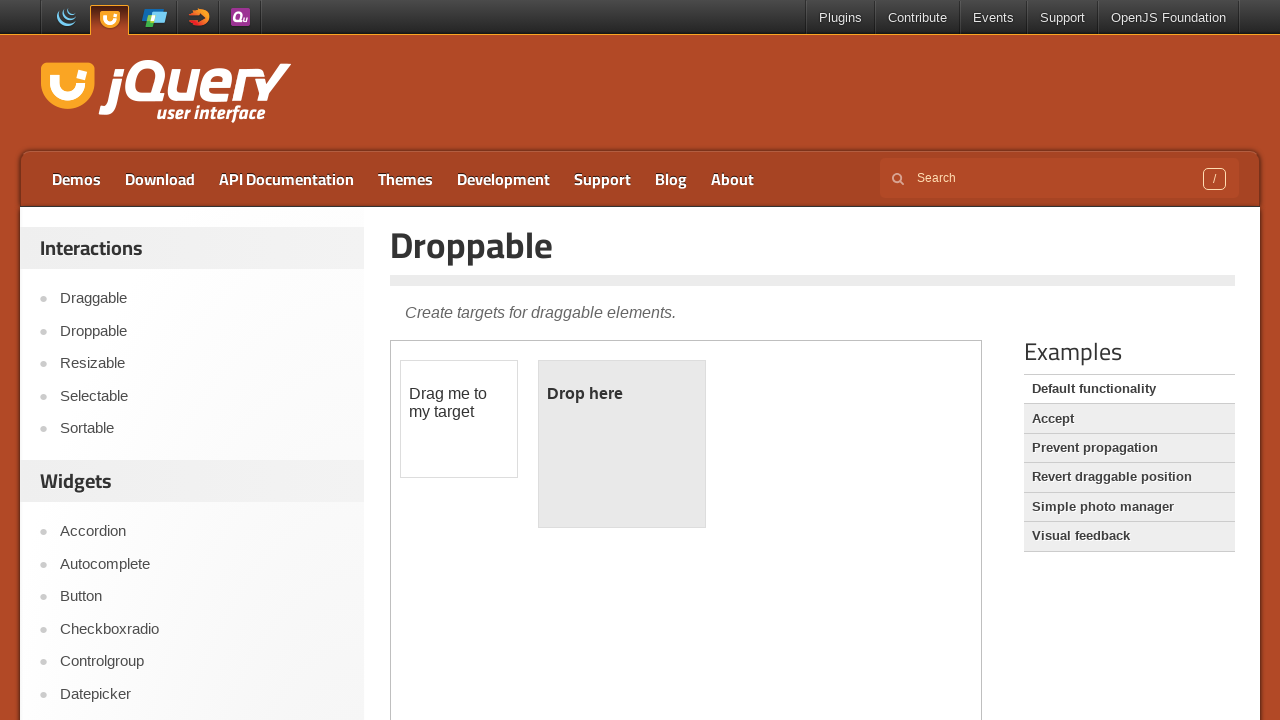

Located draggable element
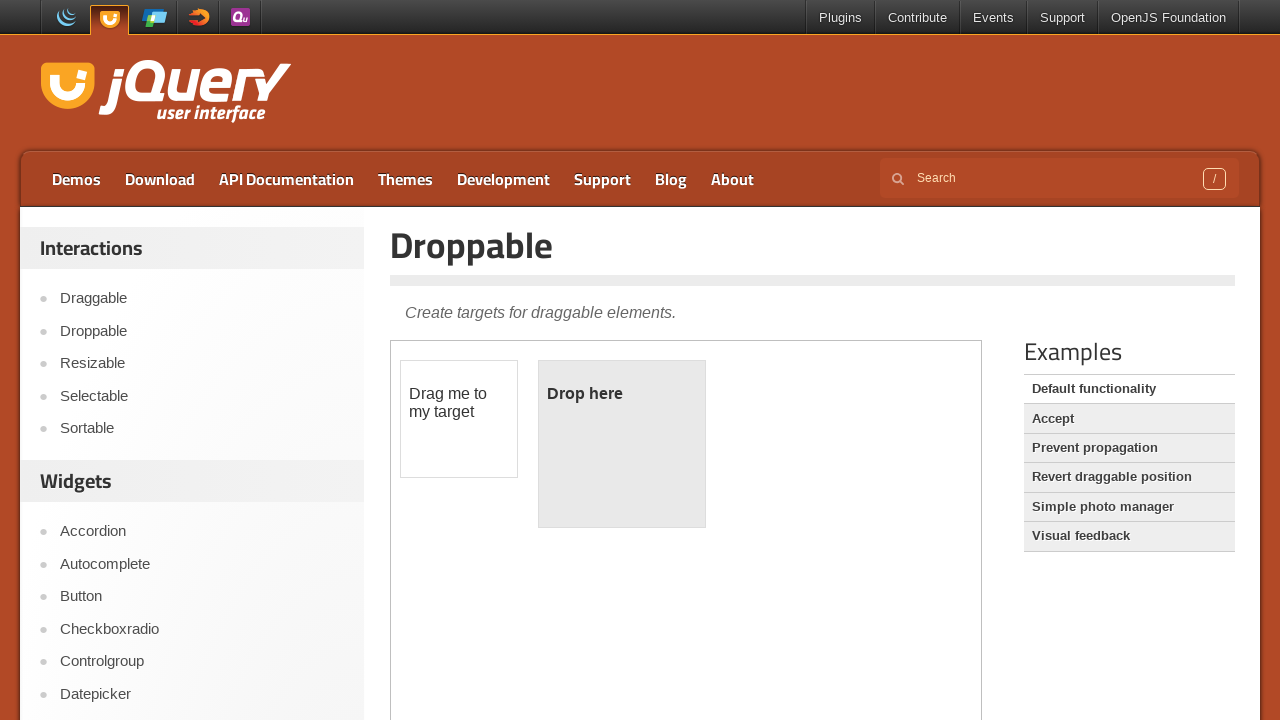

Located droppable target element
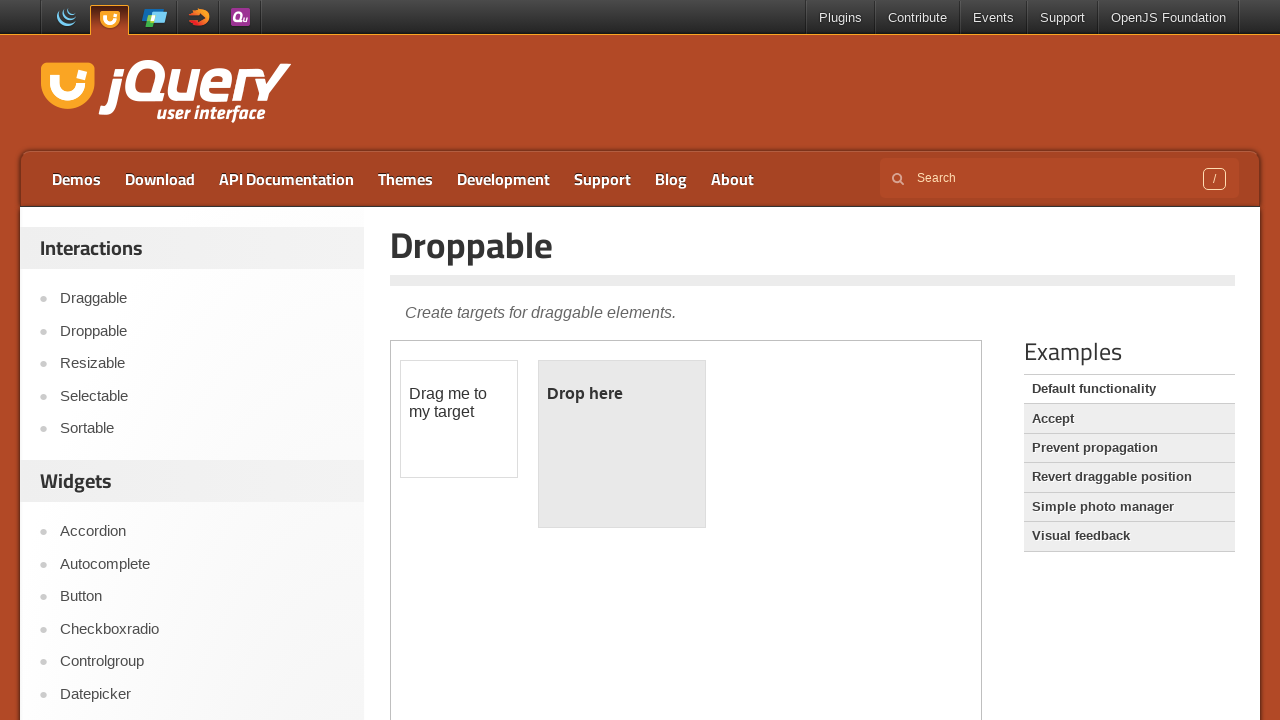

Dragged element onto drop target at (622, 444)
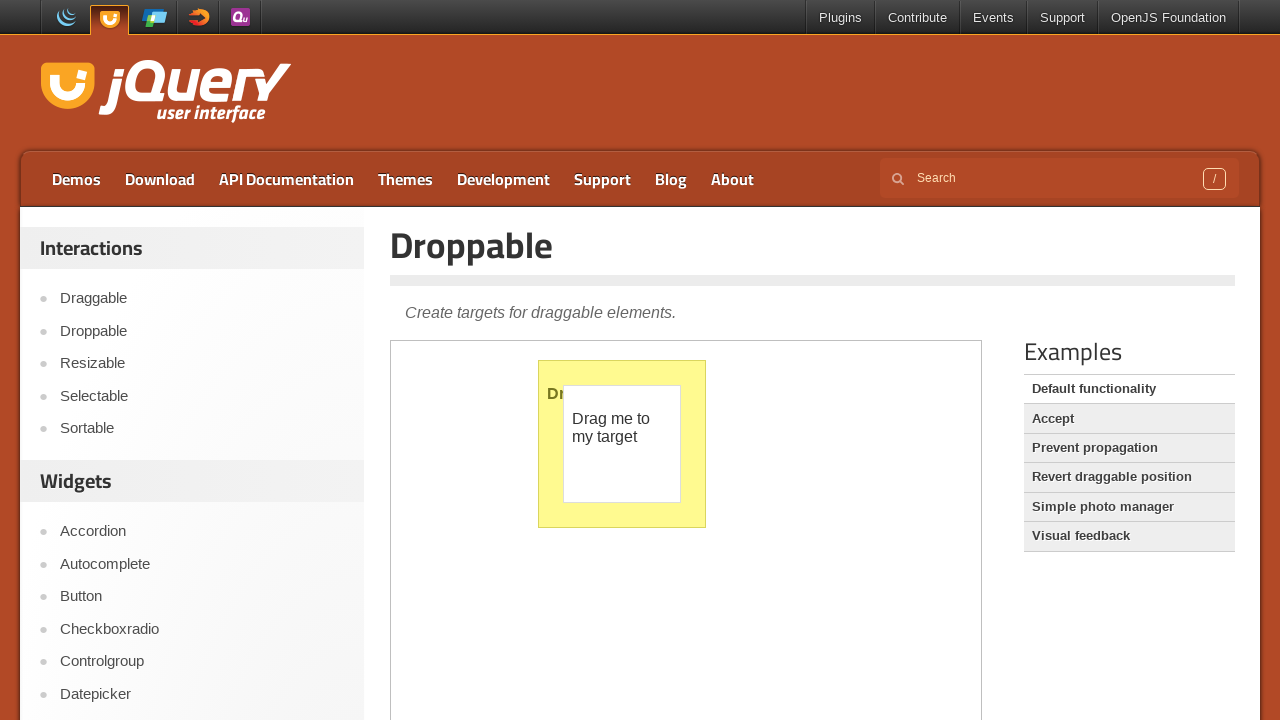

Clicked Dialog link to navigate to Dialog demo page at (202, 709) on a:text('Dialog')
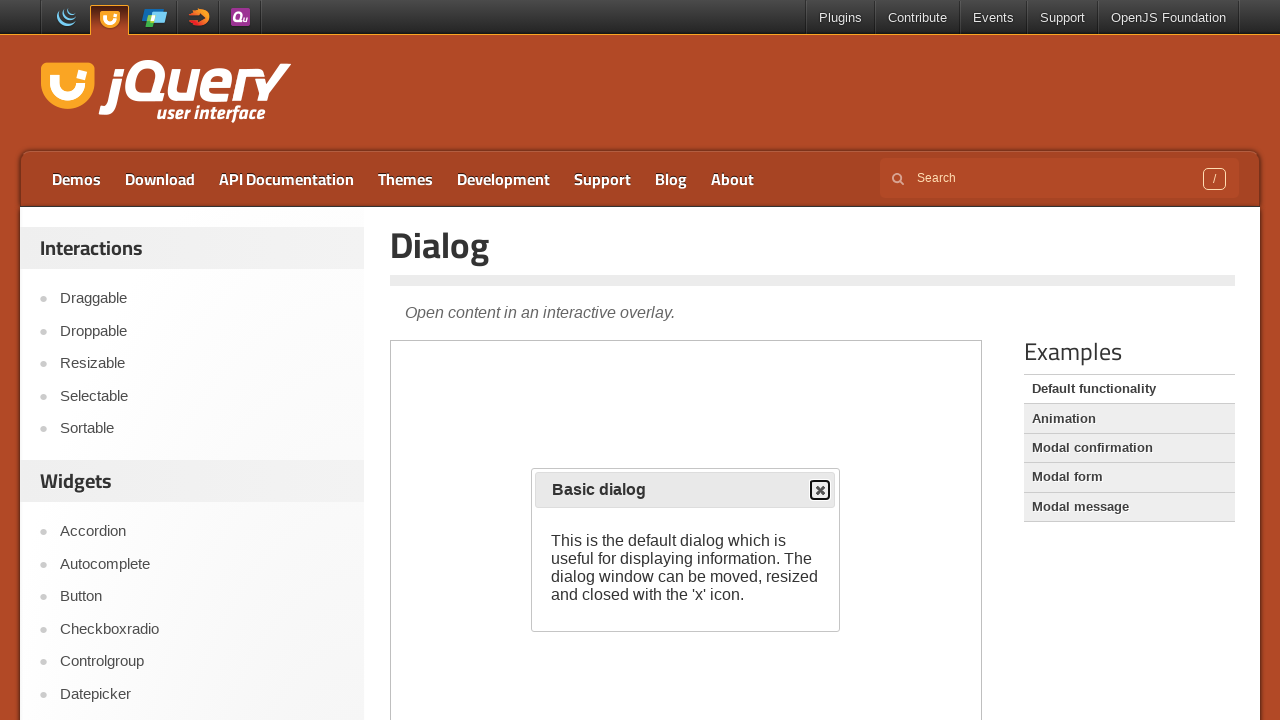

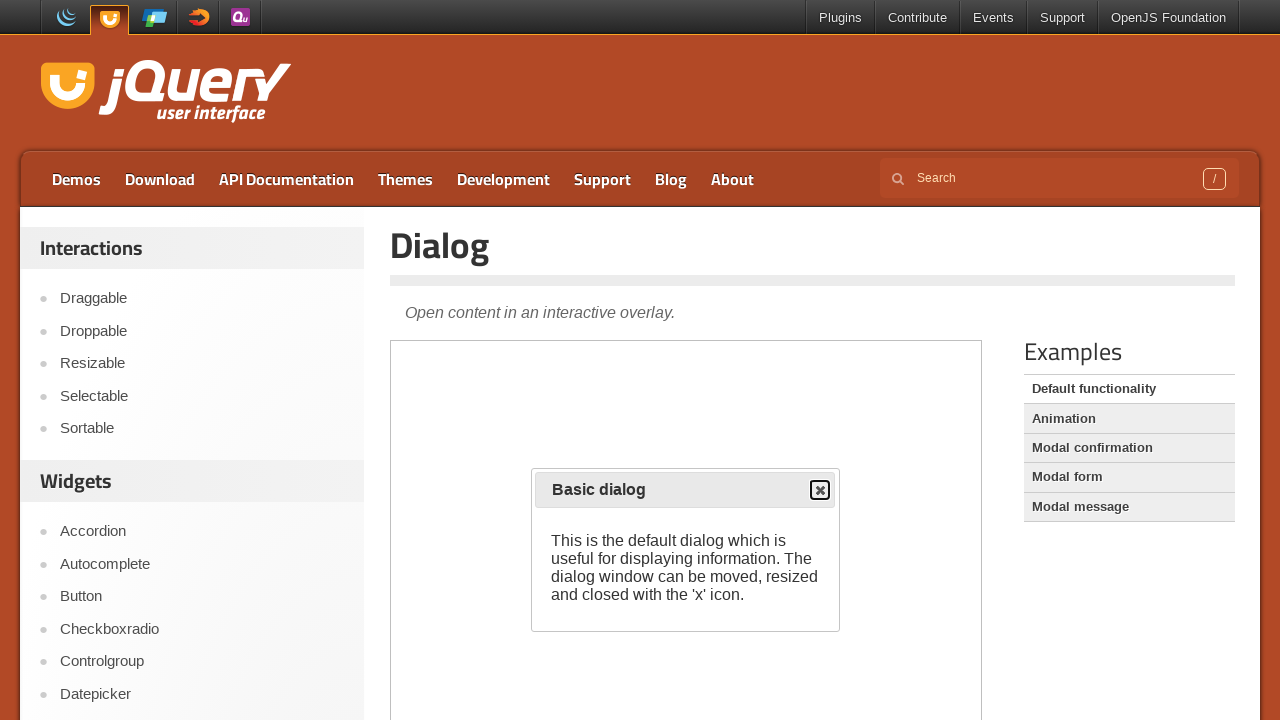